Tests multi-select functionality on jQuery UI's selectable demo by Ctrl+clicking to select multiple non-consecutive items (Item 1, Item 3, and Item 5).

Starting URL: https://jqueryui.com/selectable

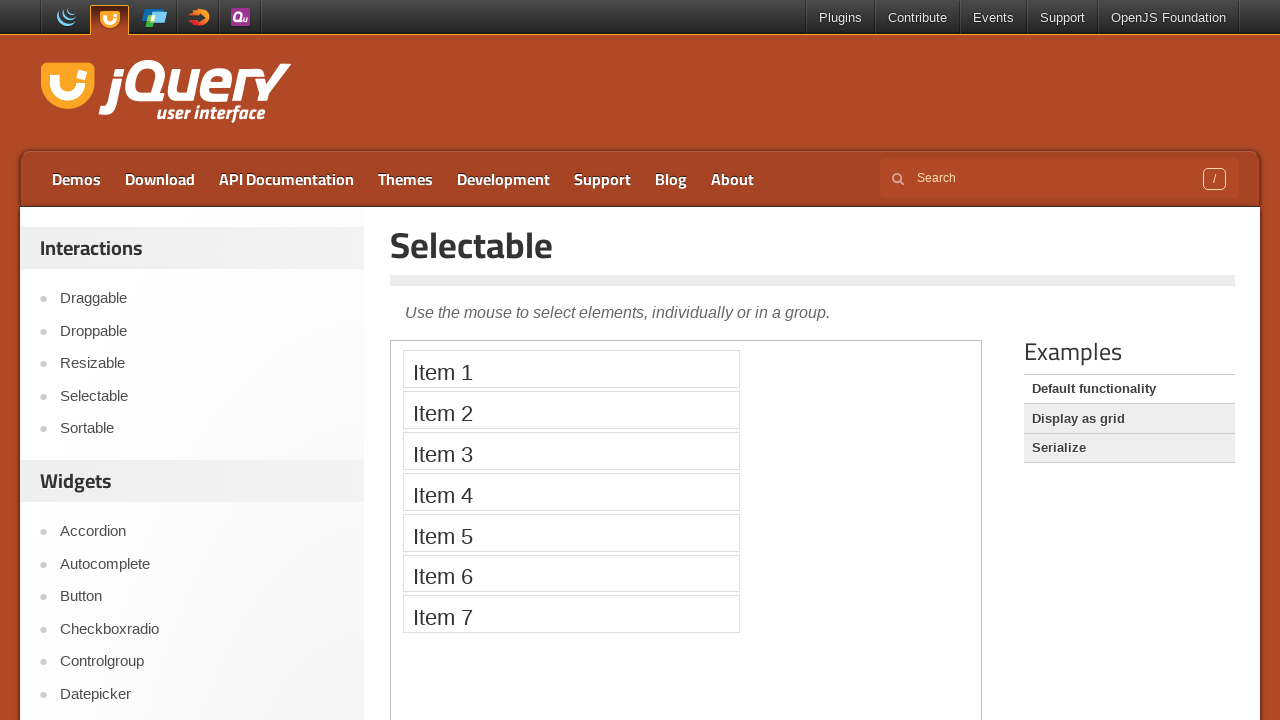

Located the demo iframe
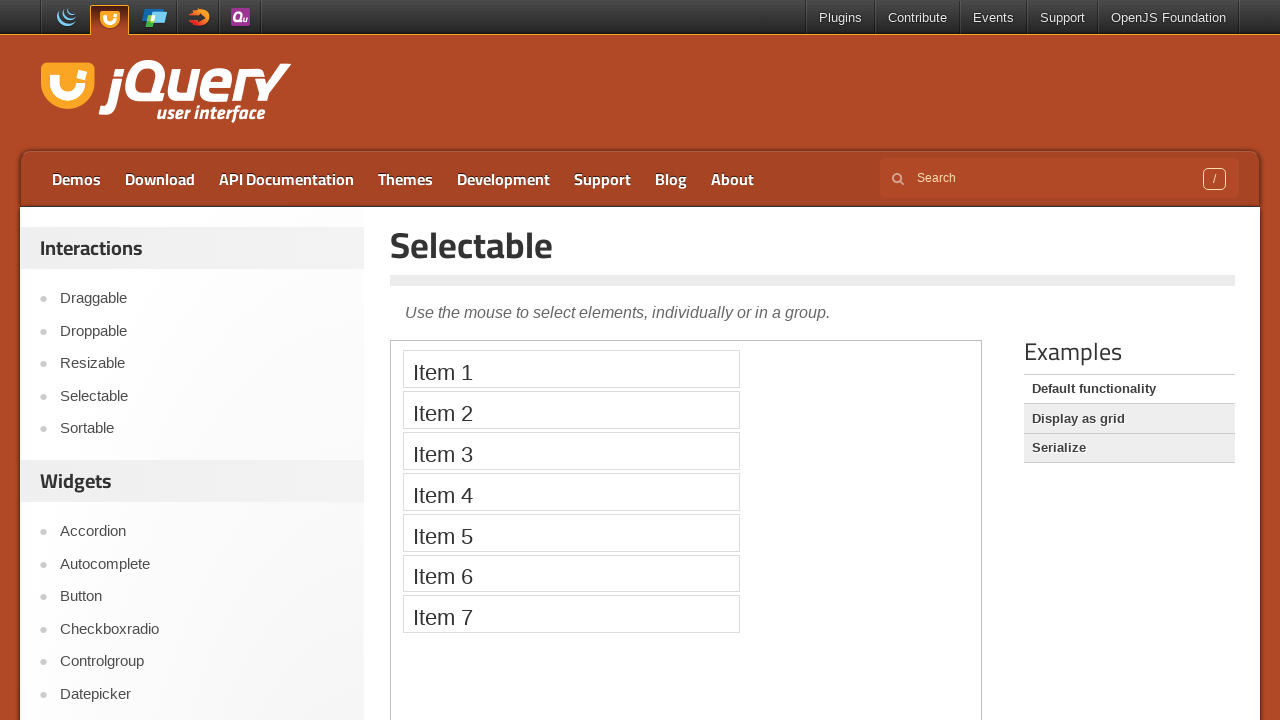

Located Item 1 element
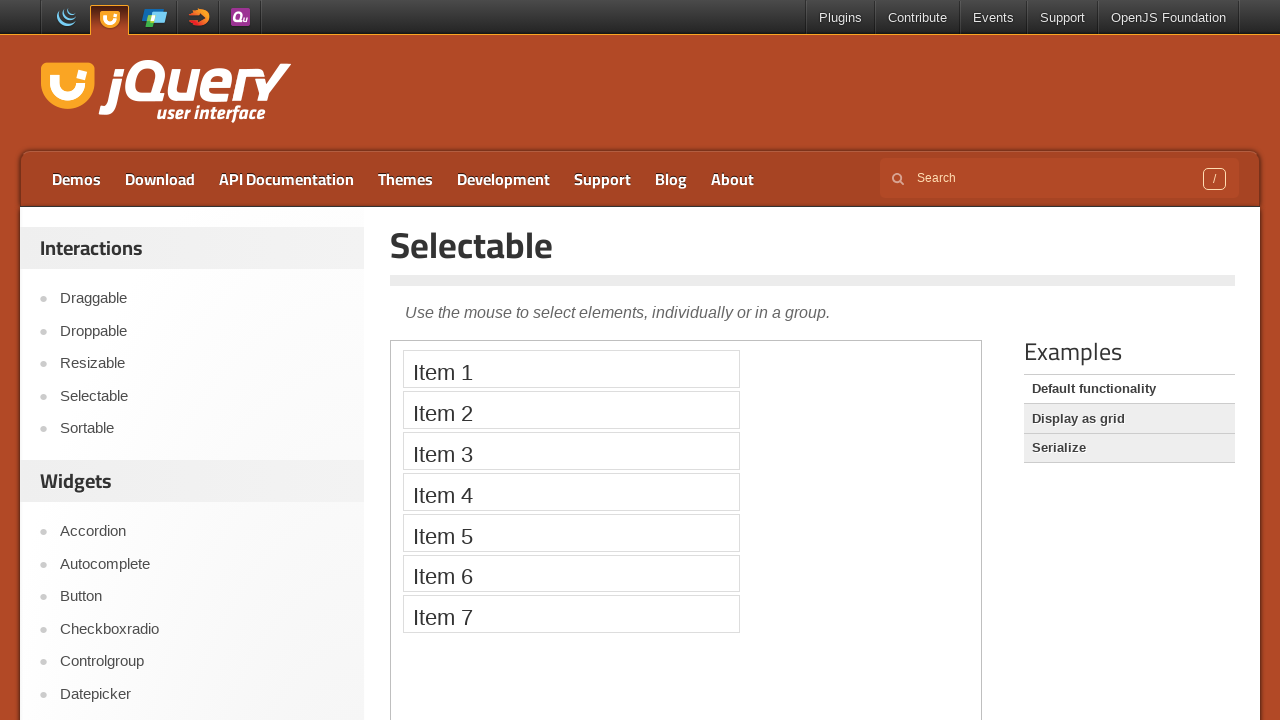

Located Item 3 element
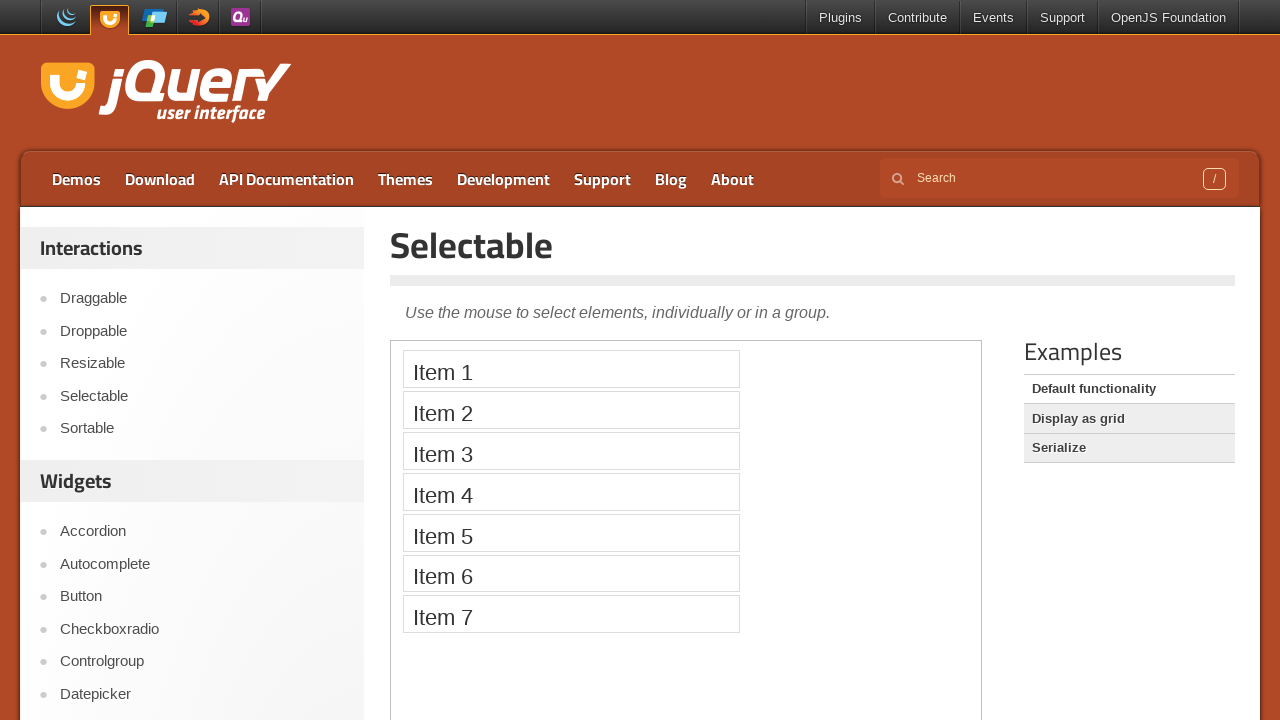

Located Item 5 element
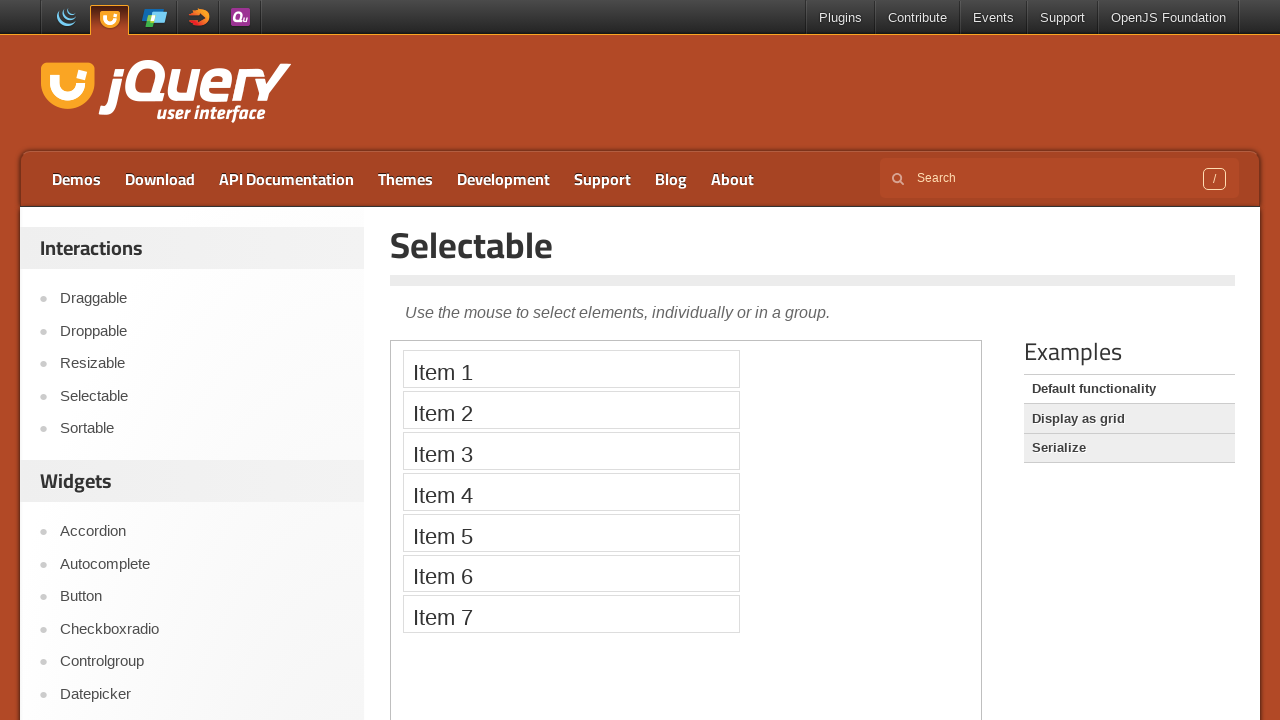

Clicked Item 1 to select it at (571, 369) on iframe.demo-frame >> internal:control=enter-frame >> li:text('Item 1')
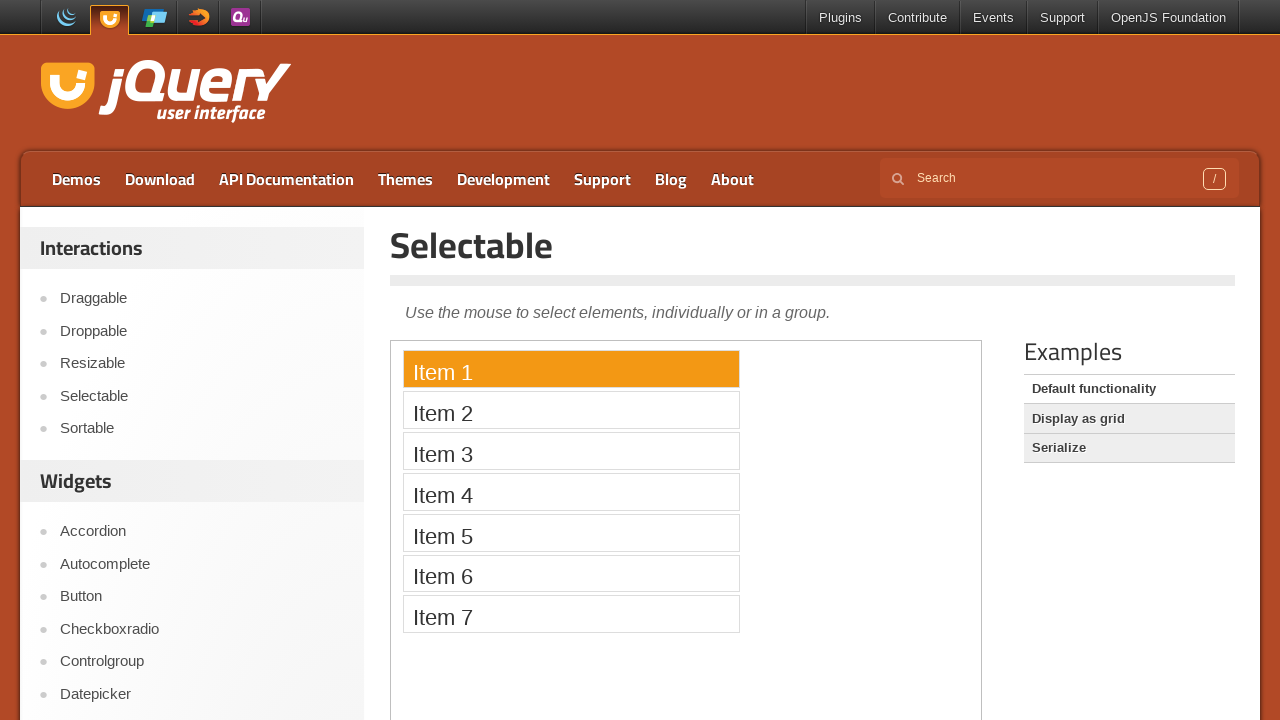

Ctrl+clicked Item 3 to add it to selection at (571, 451) on iframe.demo-frame >> internal:control=enter-frame >> li:text('Item 3')
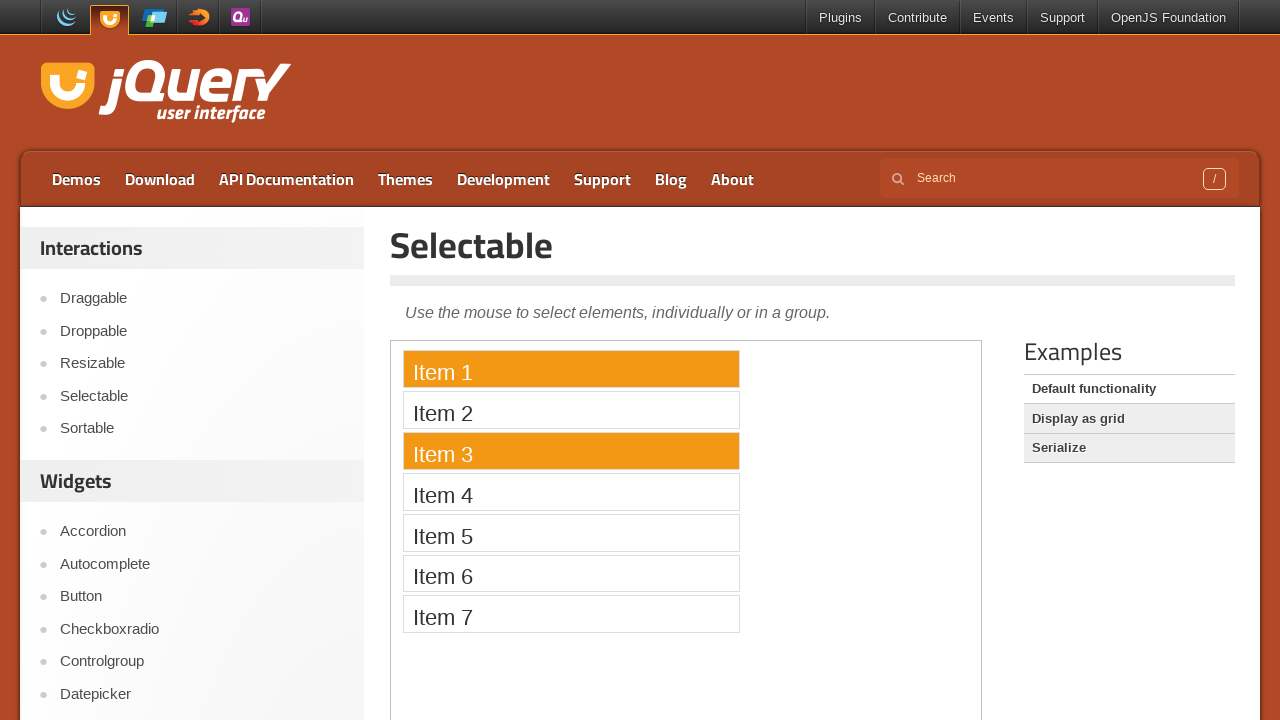

Ctrl+clicked Item 5 to add it to selection at (571, 532) on iframe.demo-frame >> internal:control=enter-frame >> li:text('Item 5')
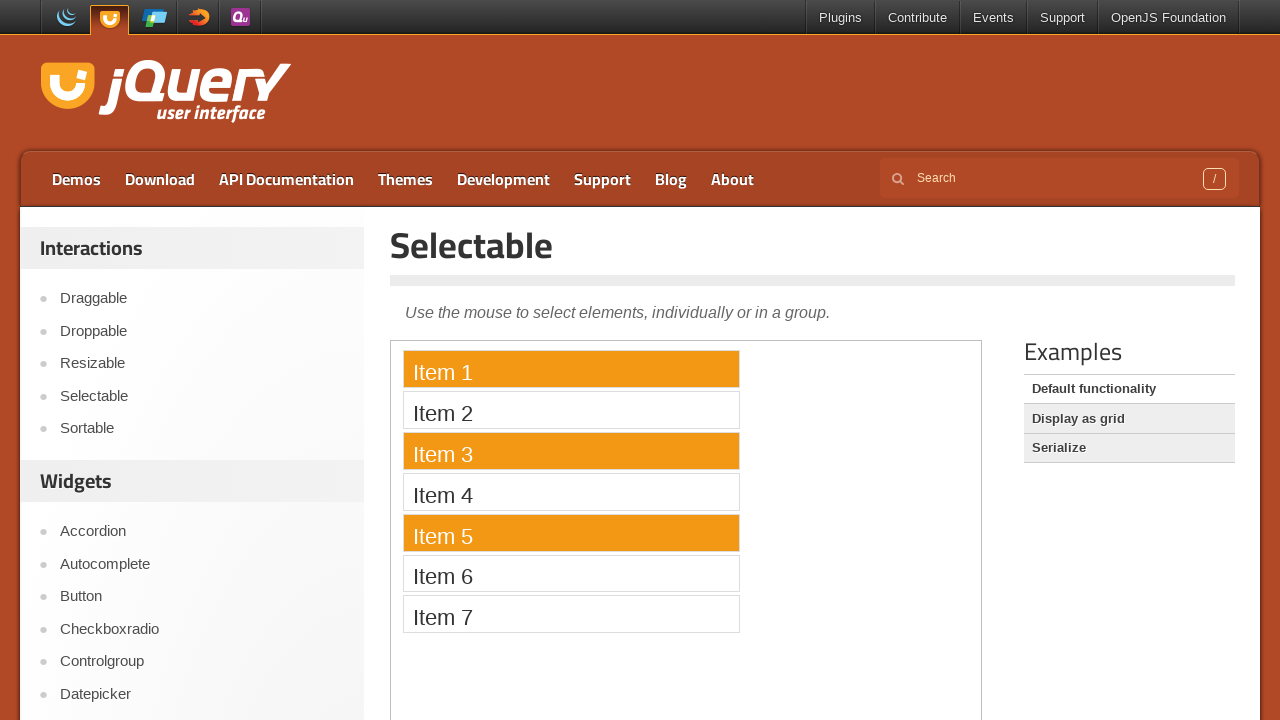

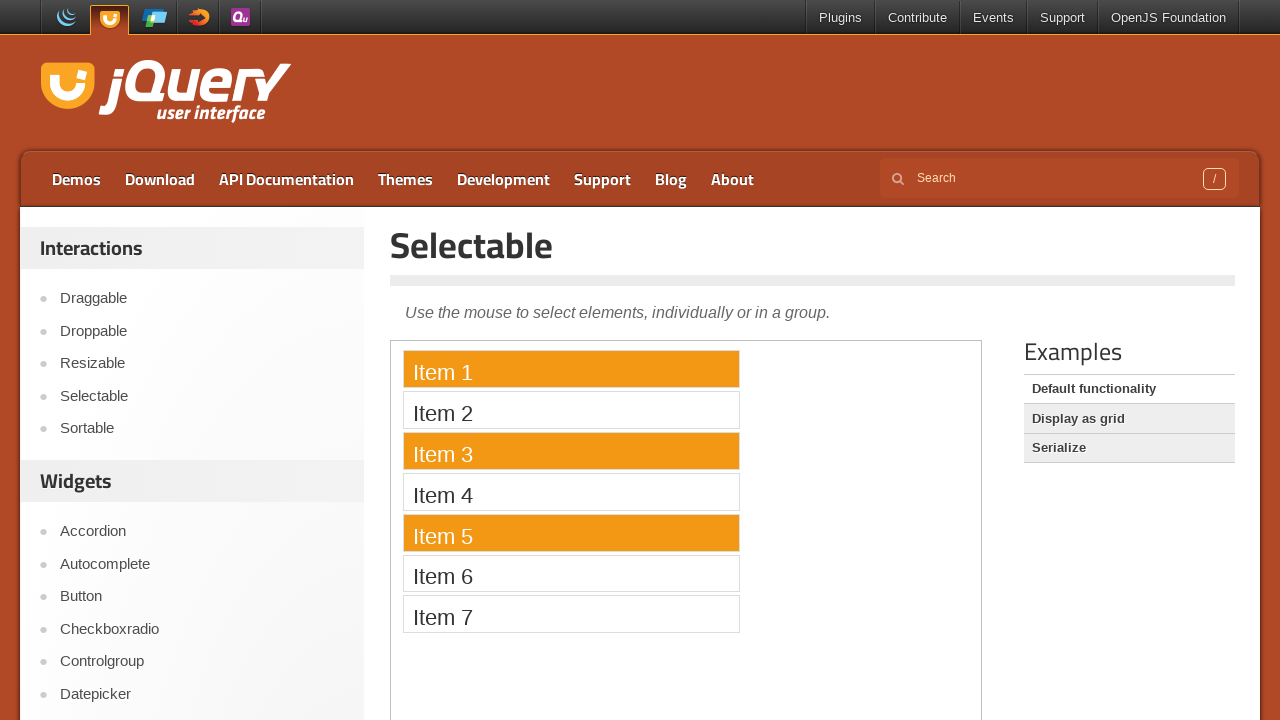